Locates and verifies that the topmost "Get Started" button exists on the ShootProof homepage

Starting URL: https://www.shootproof.com/

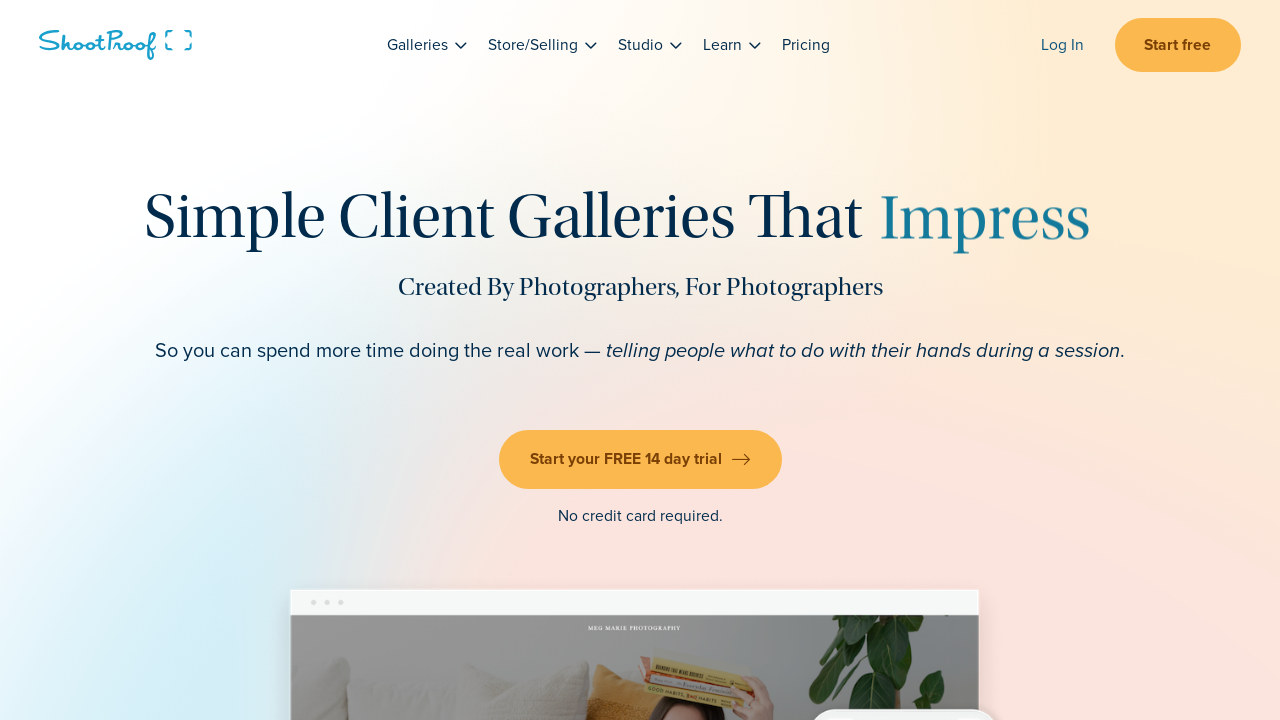

Navigated to ShootProof homepage
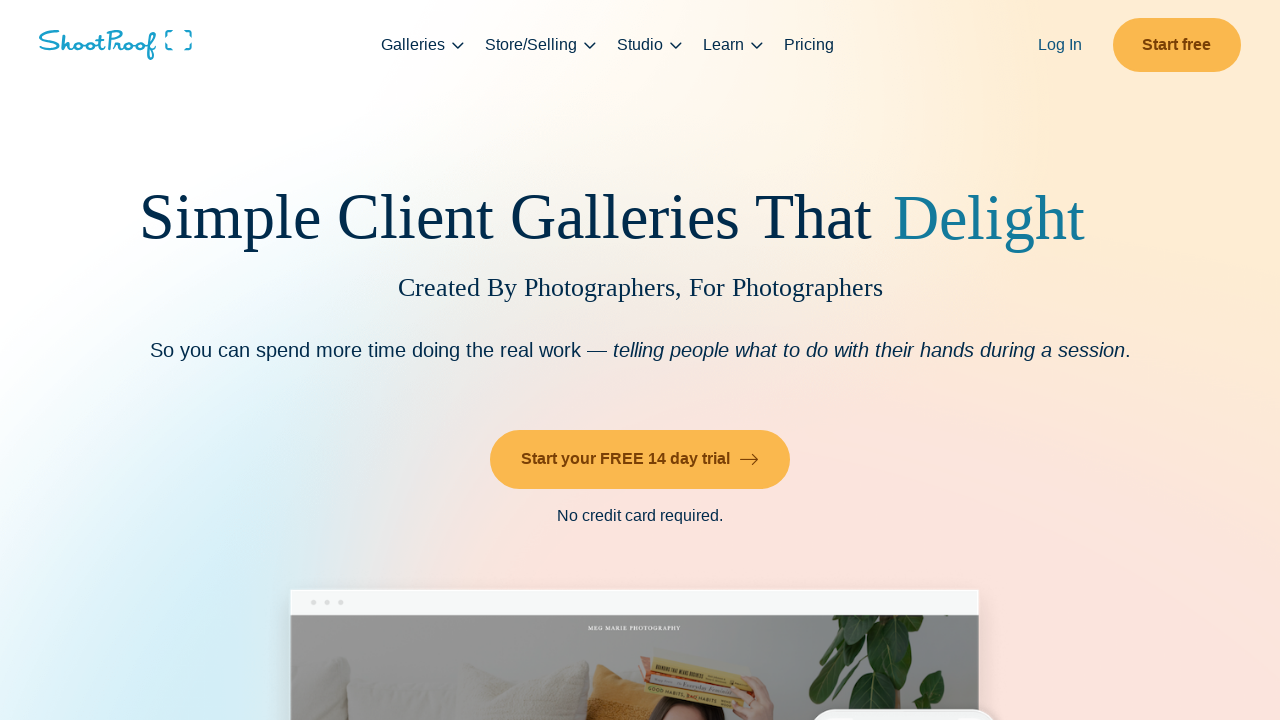

Located all 'Get Started' buttons on the page
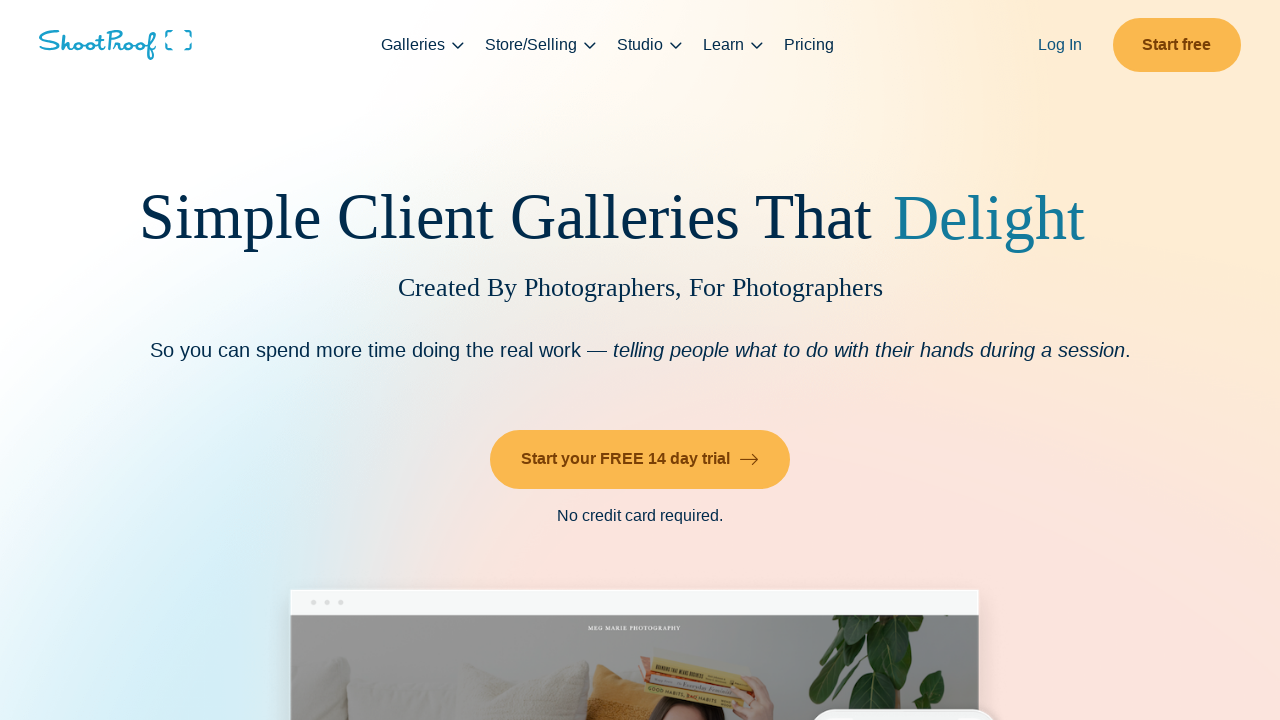

Verified that at least one 'Get Started' button exists
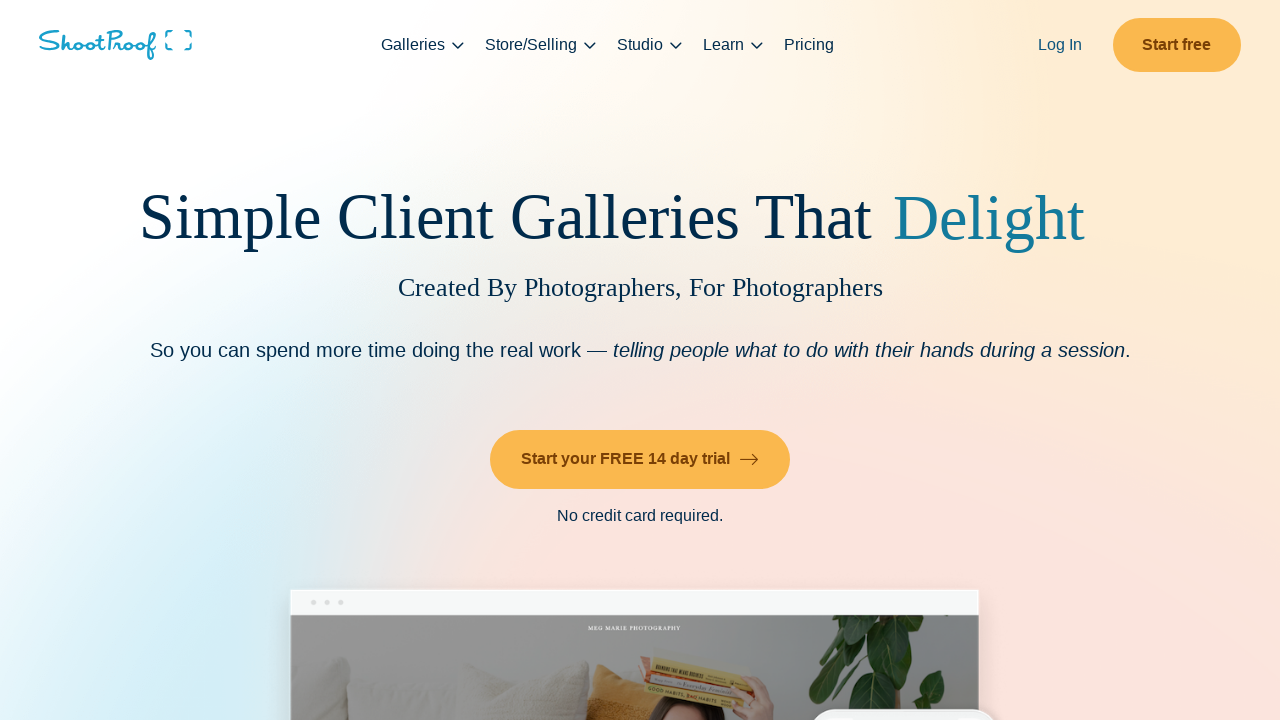

Located the topmost 'Get Started' button
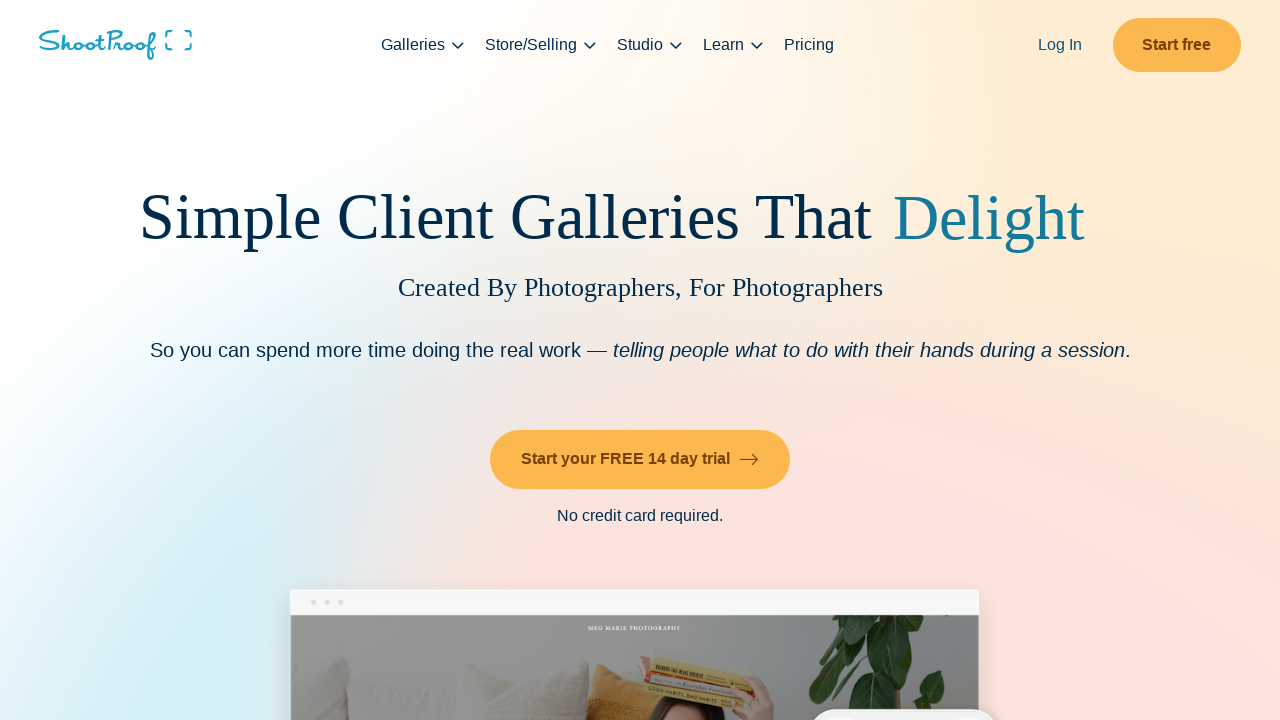

Waited for topmost 'Get Started' button to become visible
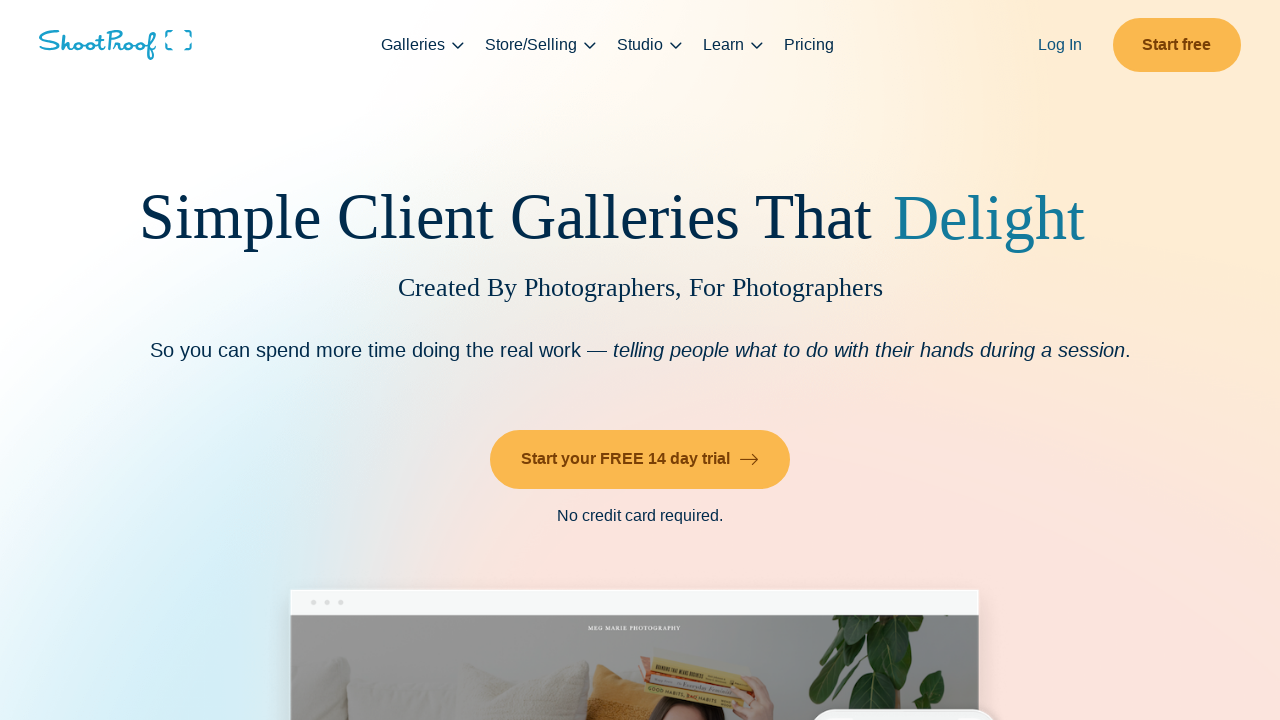

Confirmed topmost 'Get Started' button is visible and clickable
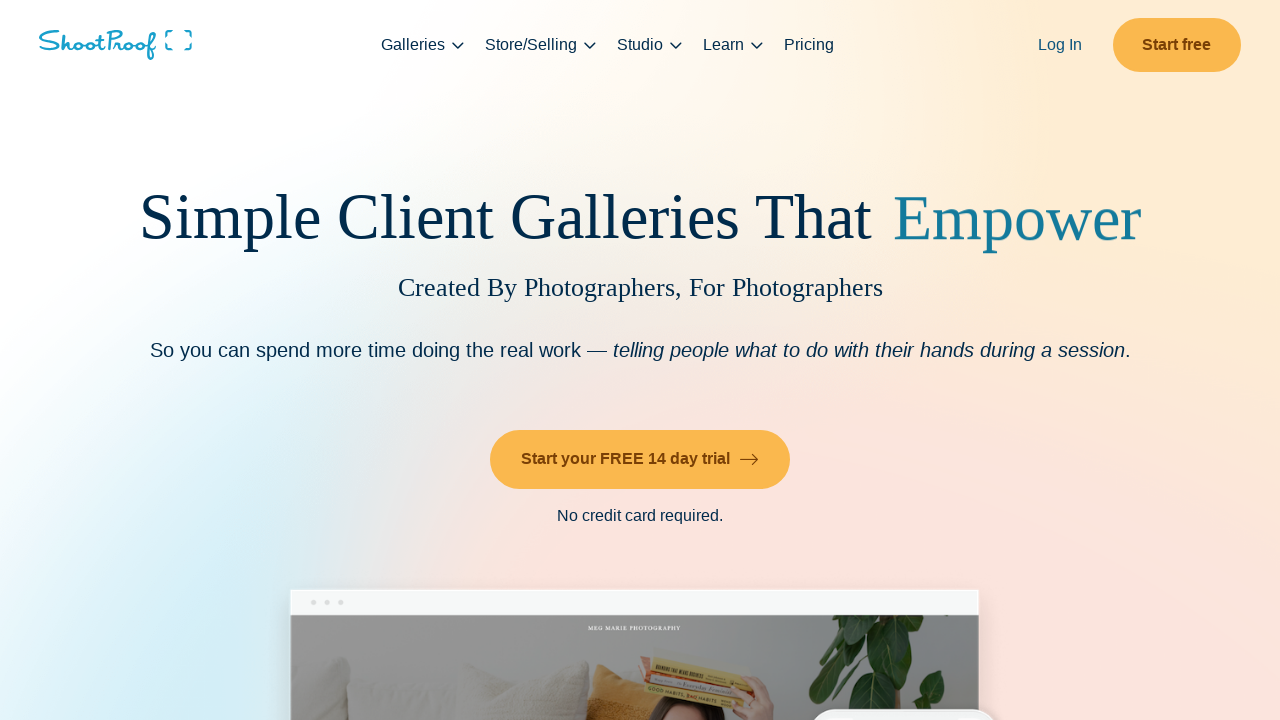

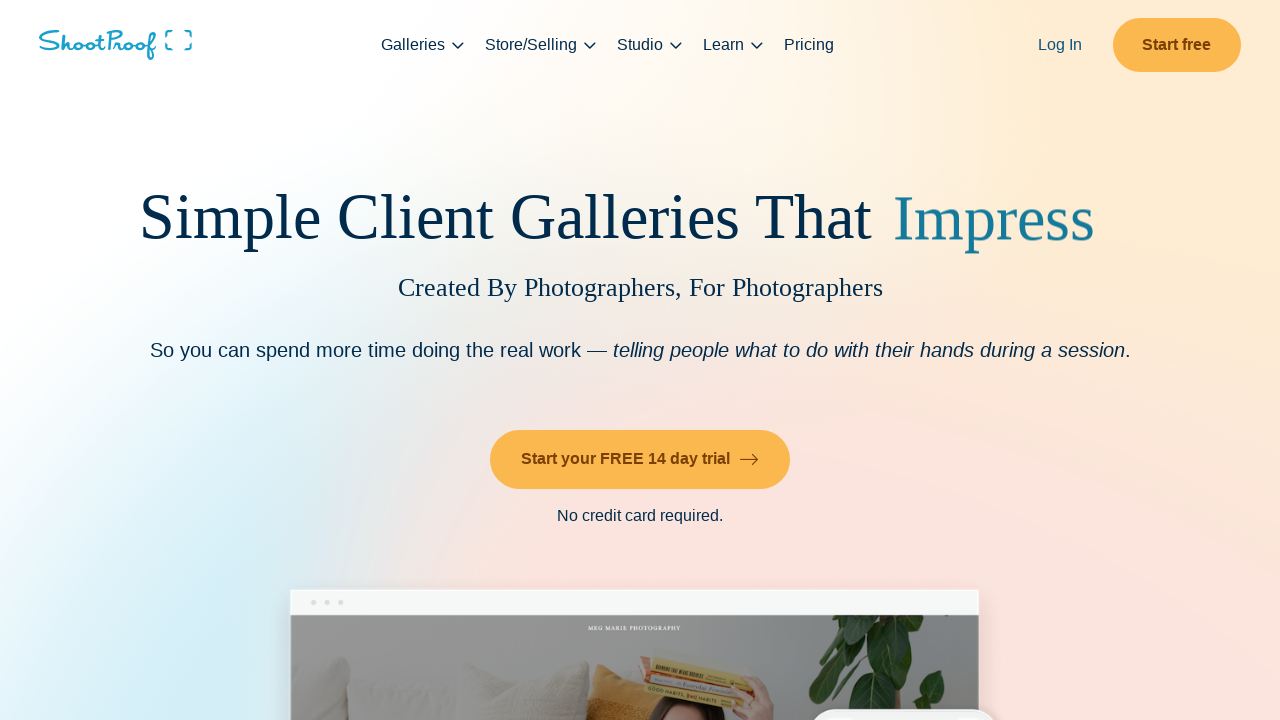